Tests dynamic content loading by clicking a start button and waiting for content to appear

Starting URL: https://the-internet.herokuapp.com/dynamic_loading/1

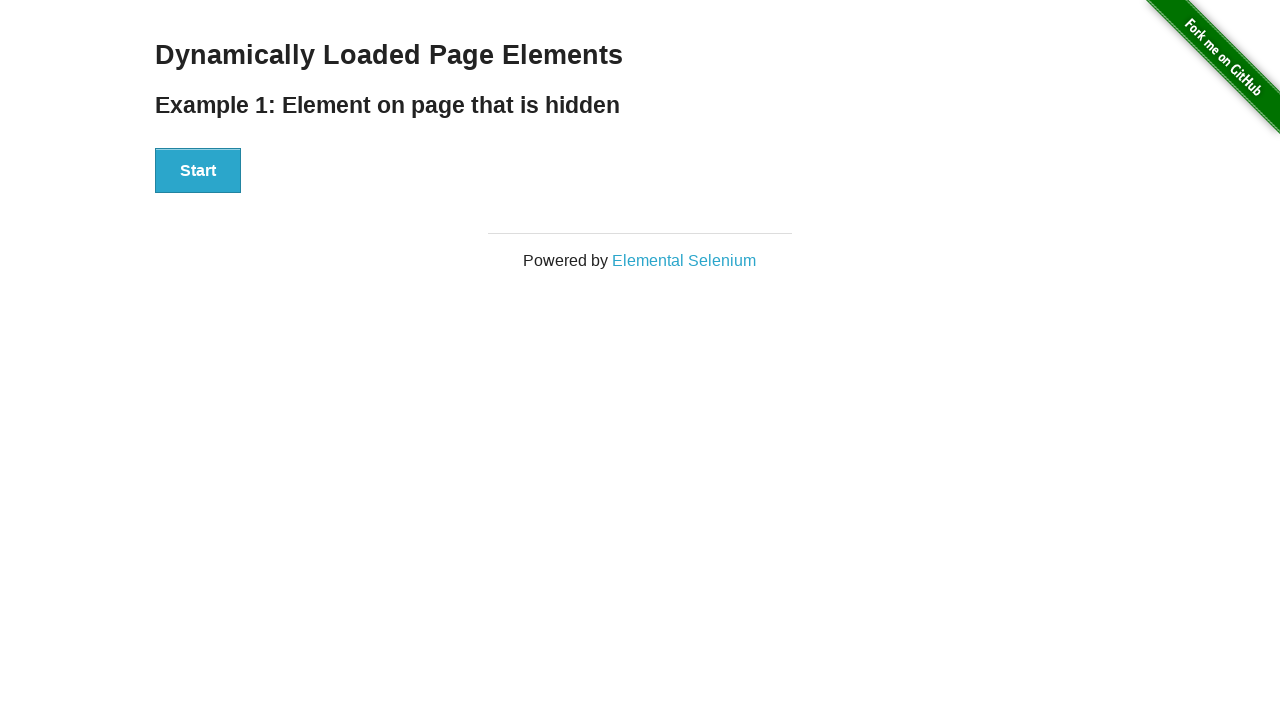

Clicked start button to trigger dynamic content loading at (198, 171) on div[id='start'] button
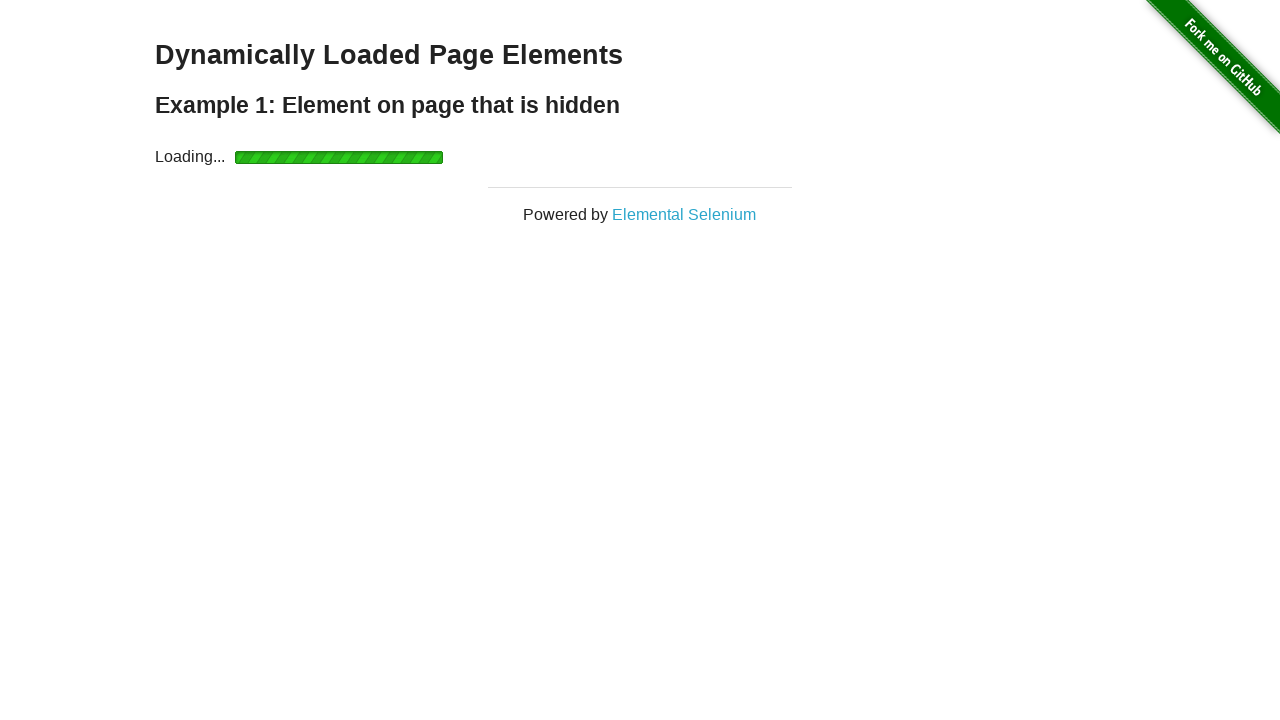

Dynamic content appeared - finish element is now visible
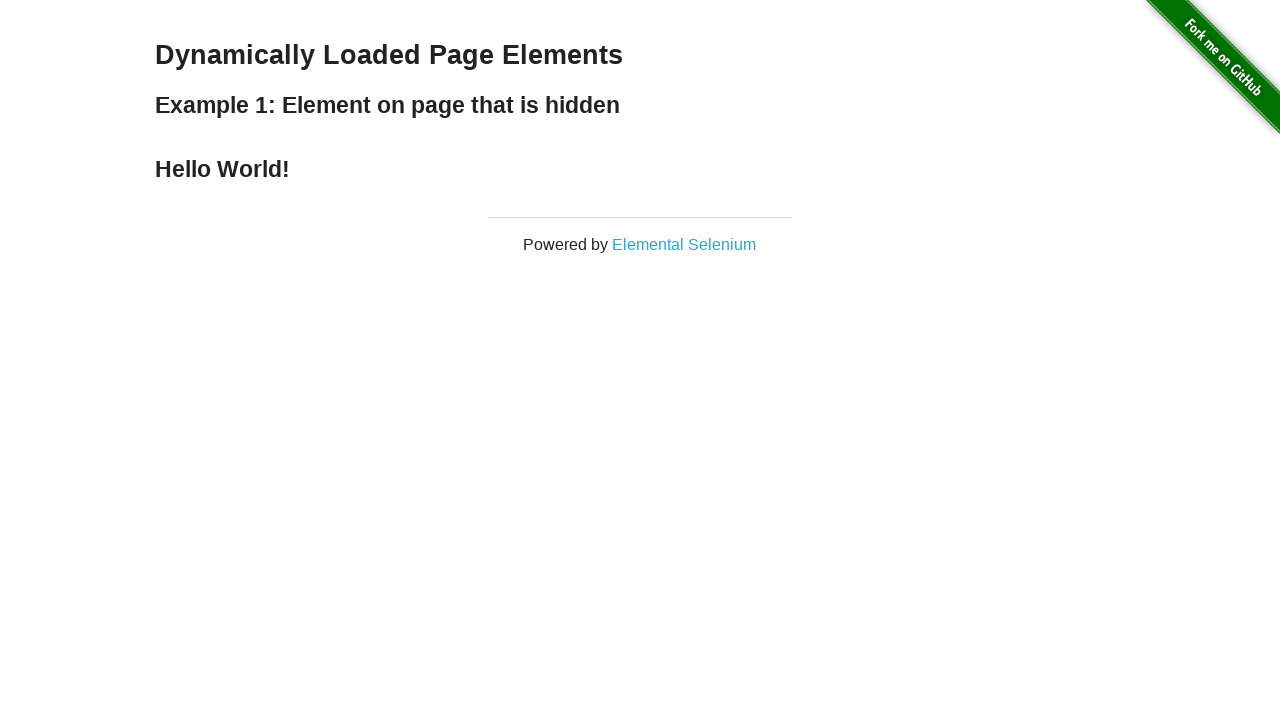

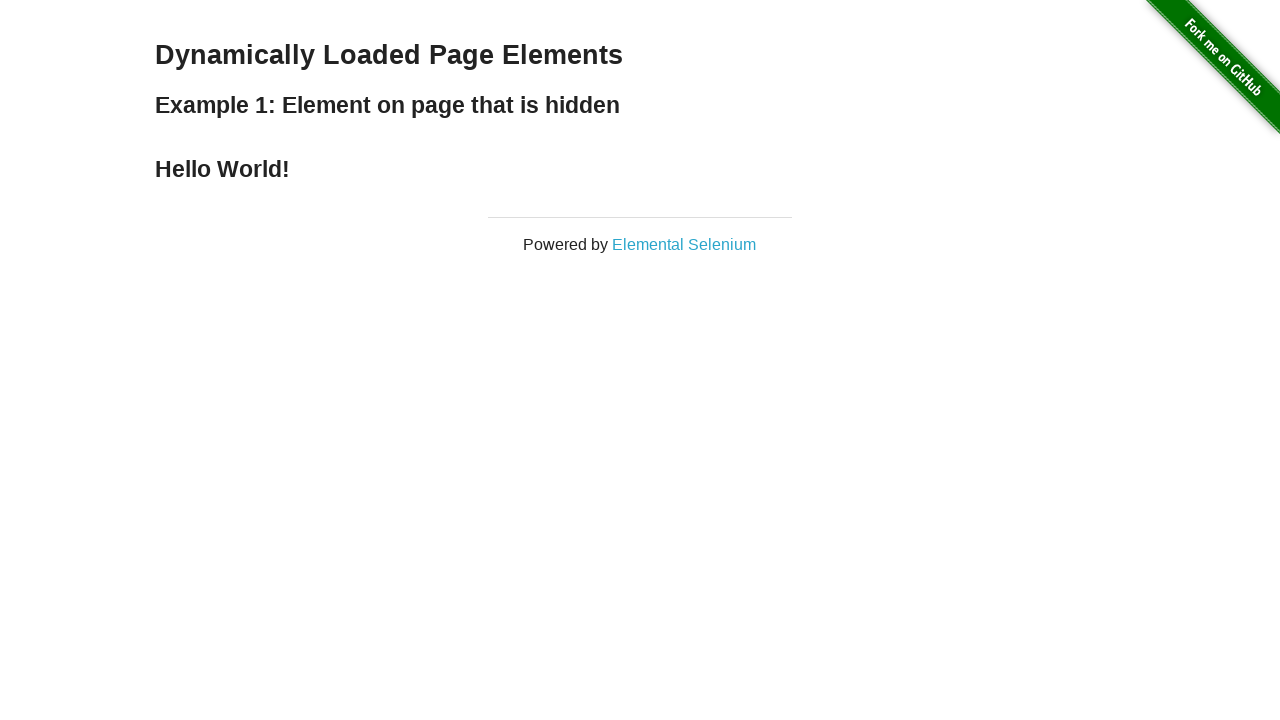